Tests clicking the "Get started" link and verifies the Installation heading is visible on the resulting page

Starting URL: https://playwright.dev/

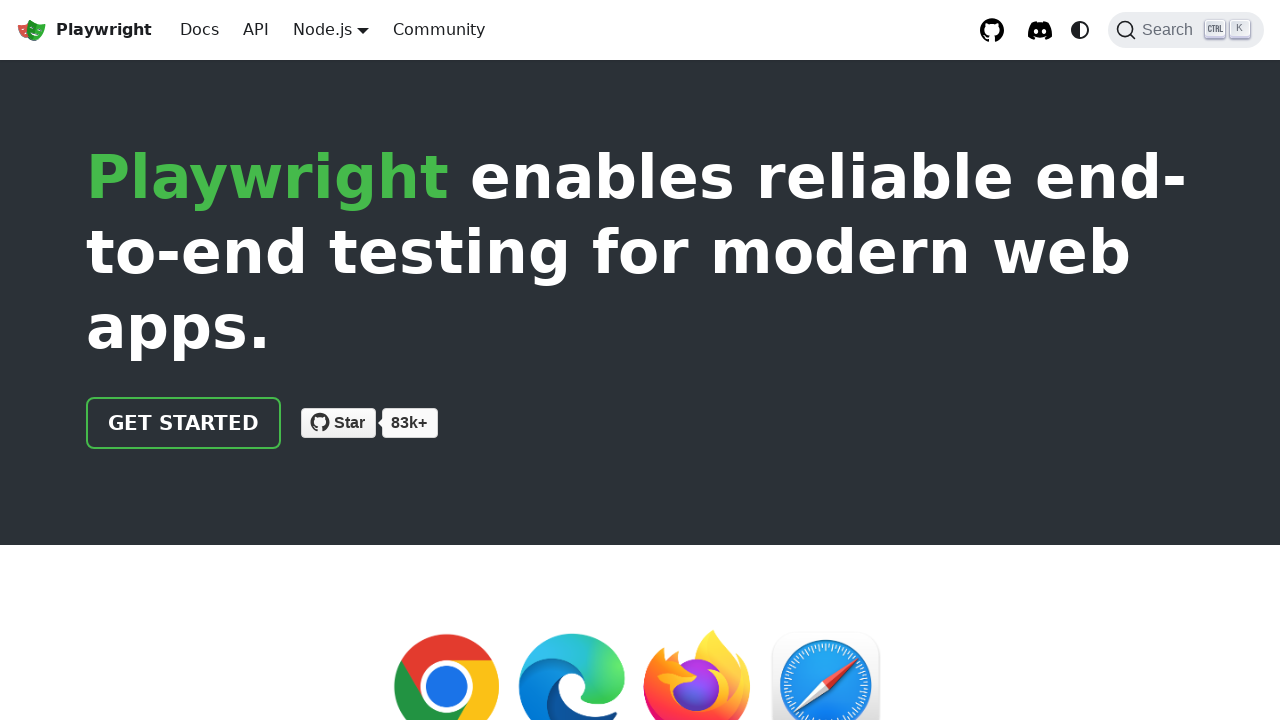

Clicked the 'Get started' link at (184, 423) on internal:role=link[name="Get started"i]
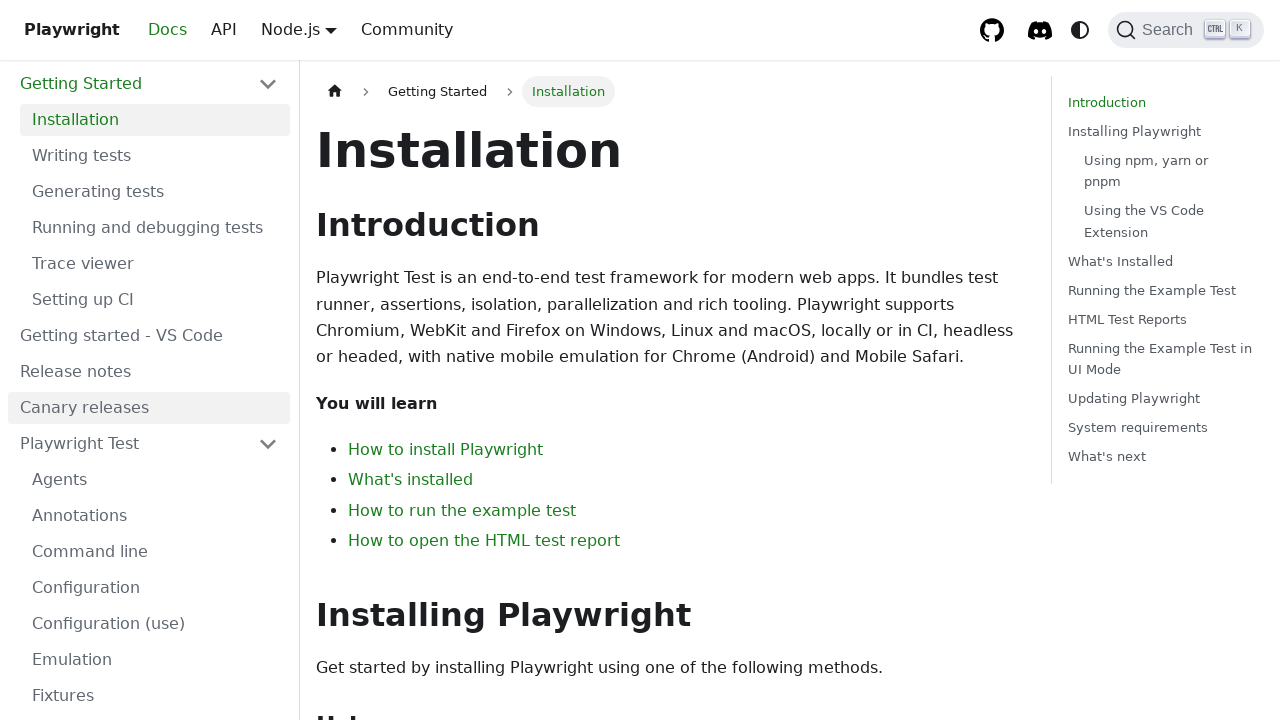

Installation heading is now visible on the page
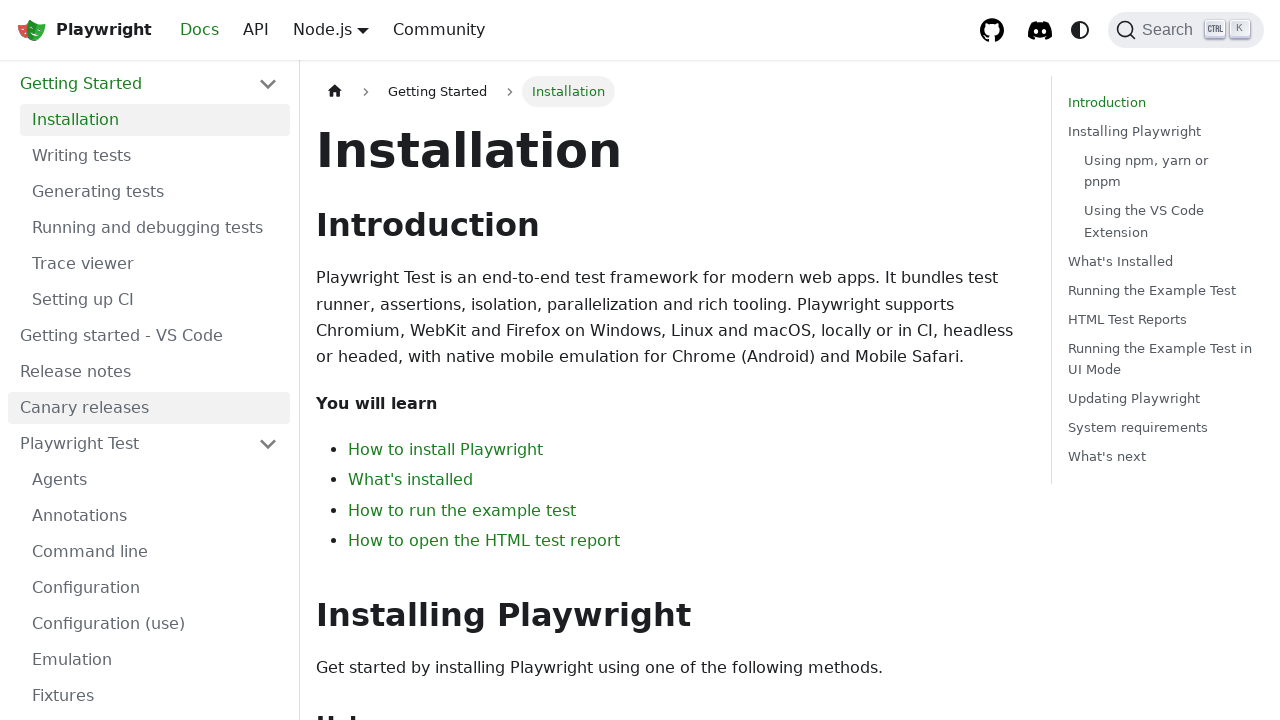

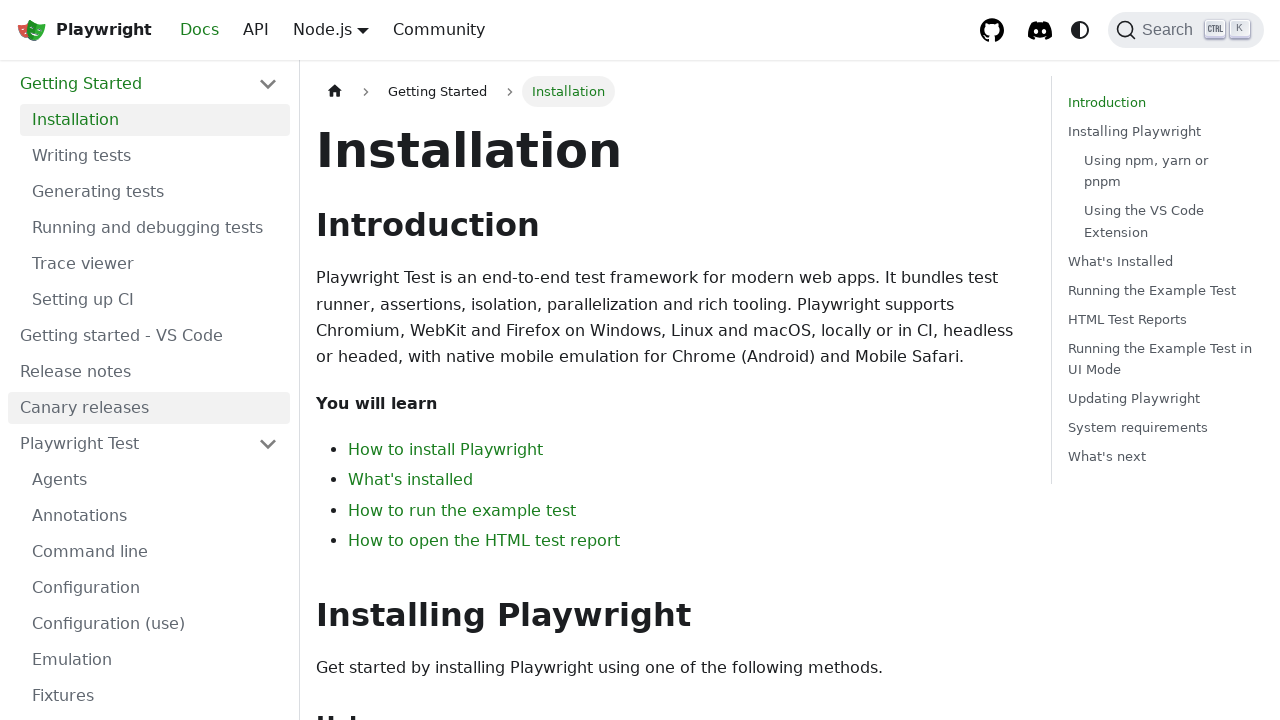